Tests radio button functionality by clicking Yes and Impressive radio buttons and verifying the output displays the correct selection

Starting URL: https://demoqa.com/radio-button

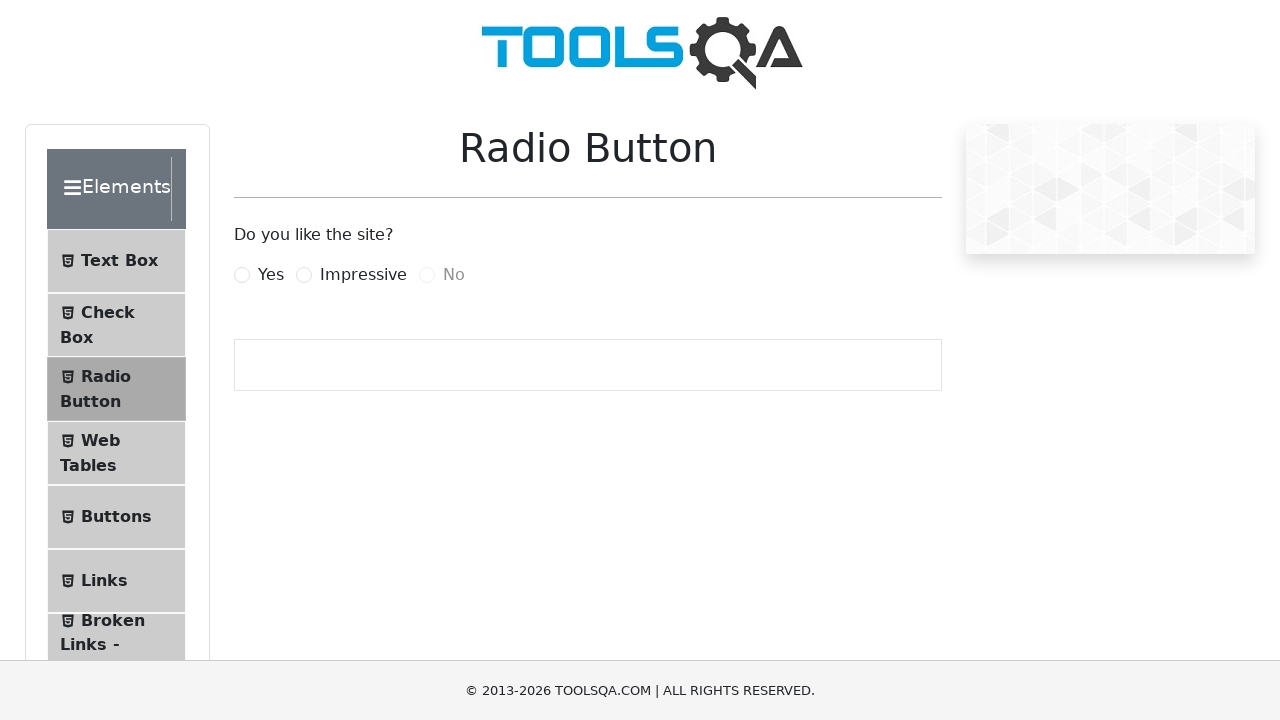

Clicked the 'Yes' radio button at (271, 275) on label[for='yesRadio']
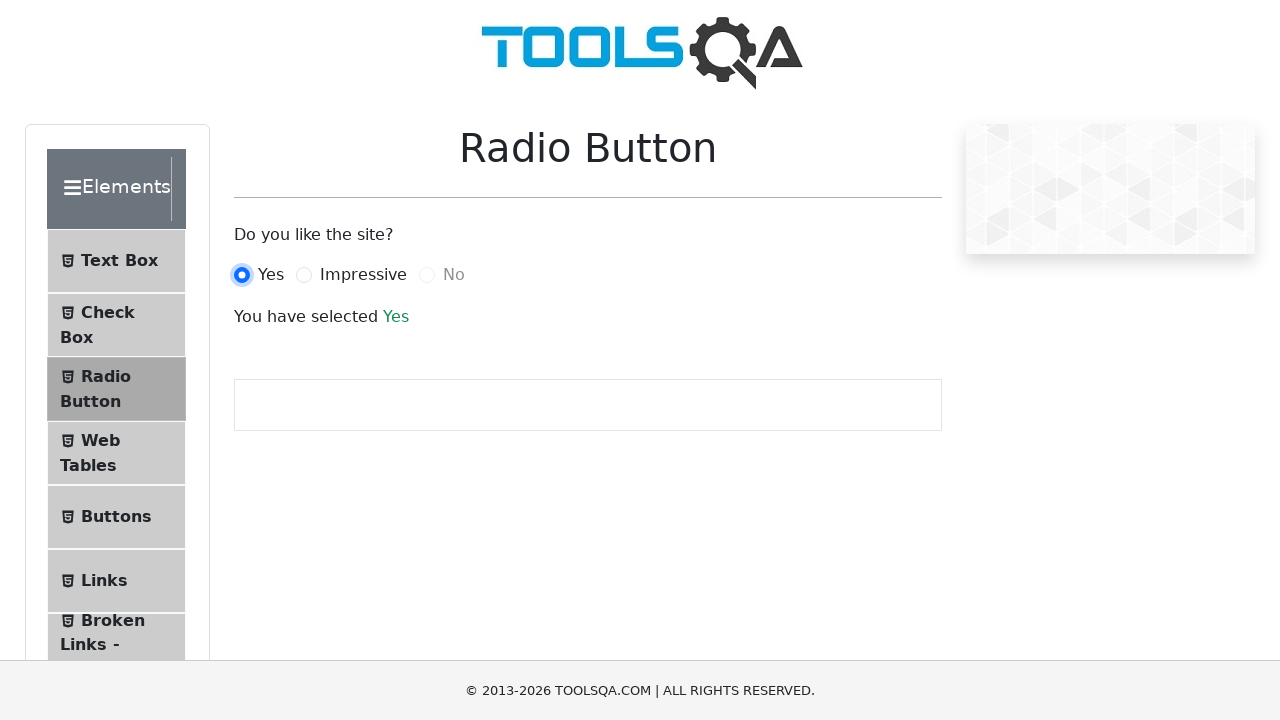

Verified success message appeared after selecting 'Yes'
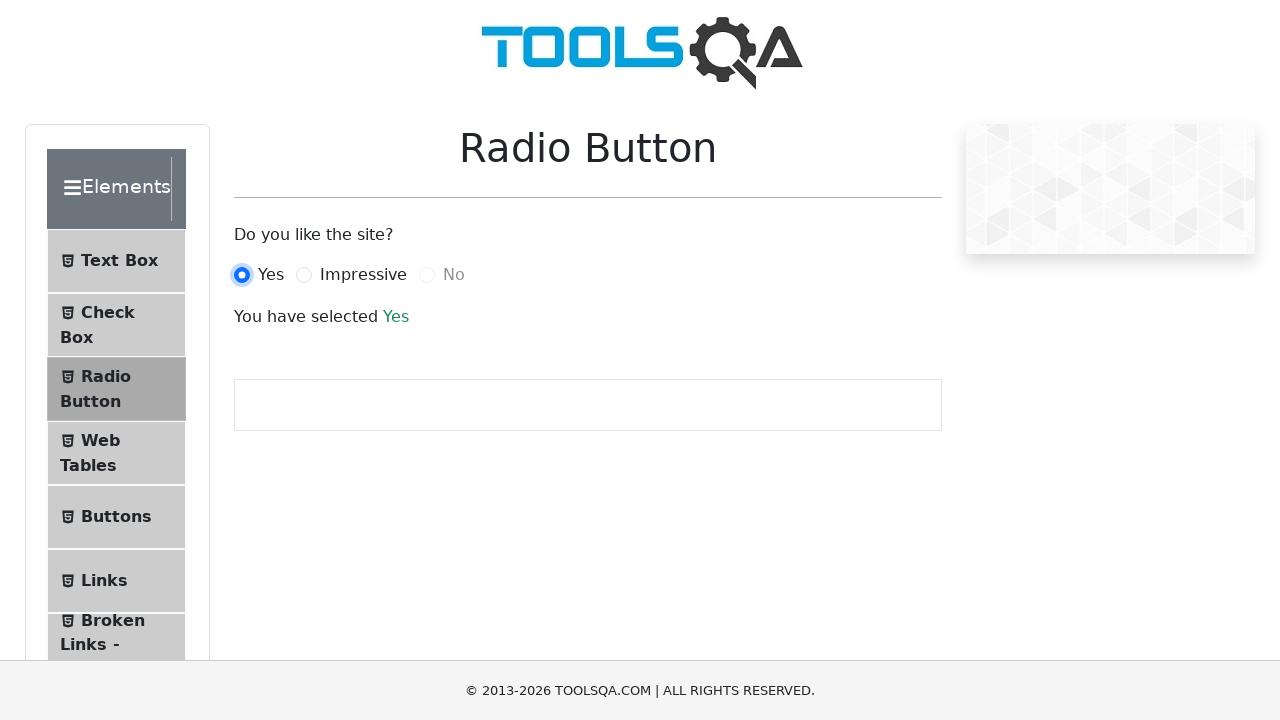

Clicked the 'Impressive' radio button at (363, 275) on label[for='impressiveRadio']
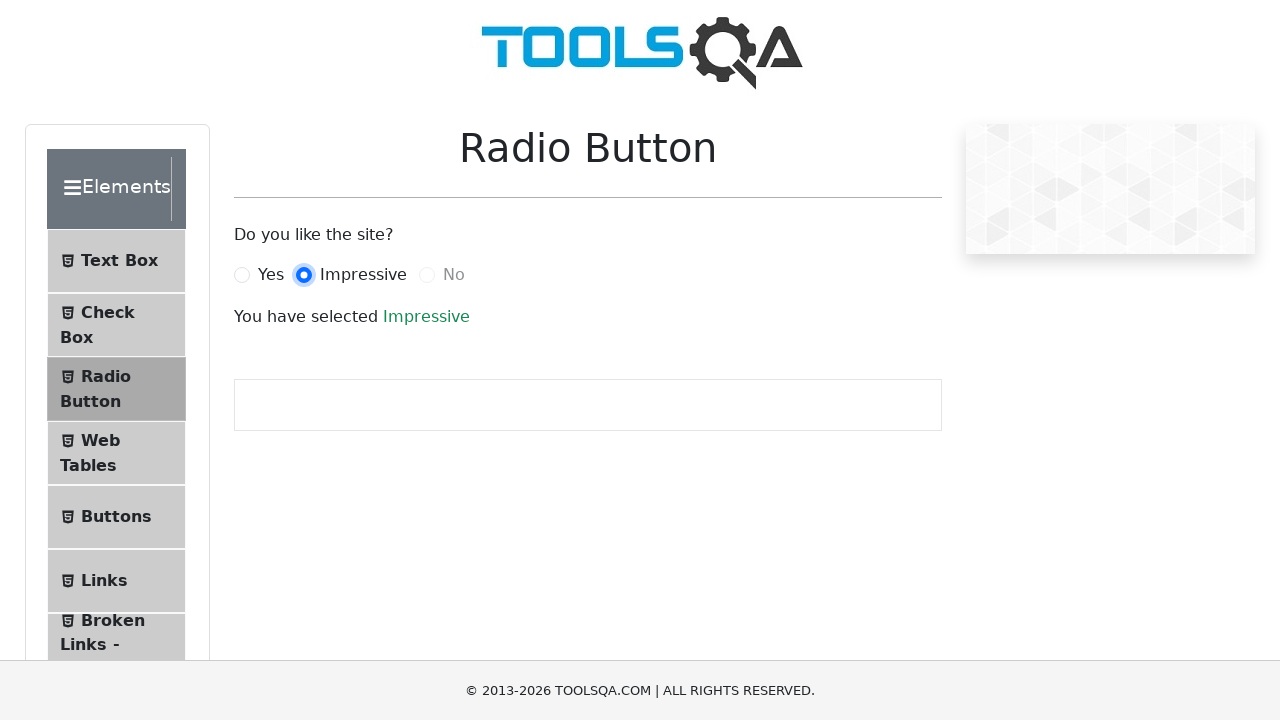

Verified success message updated after selecting 'Impressive'
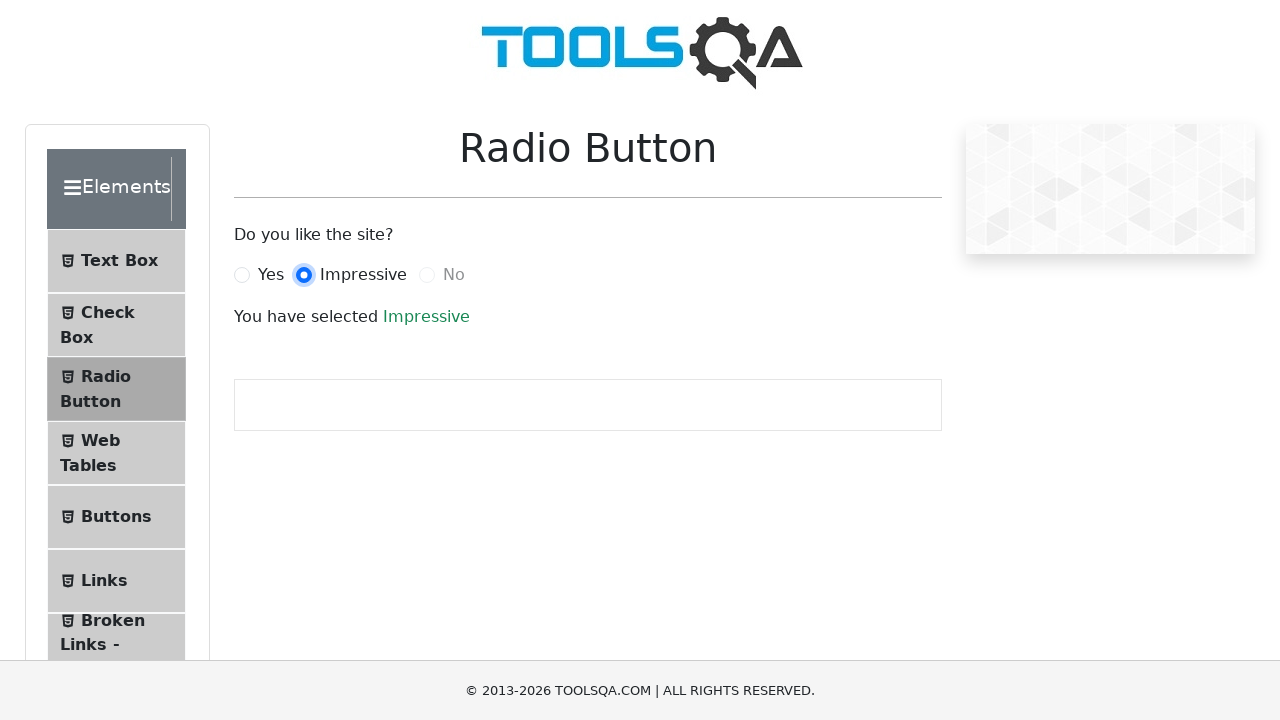

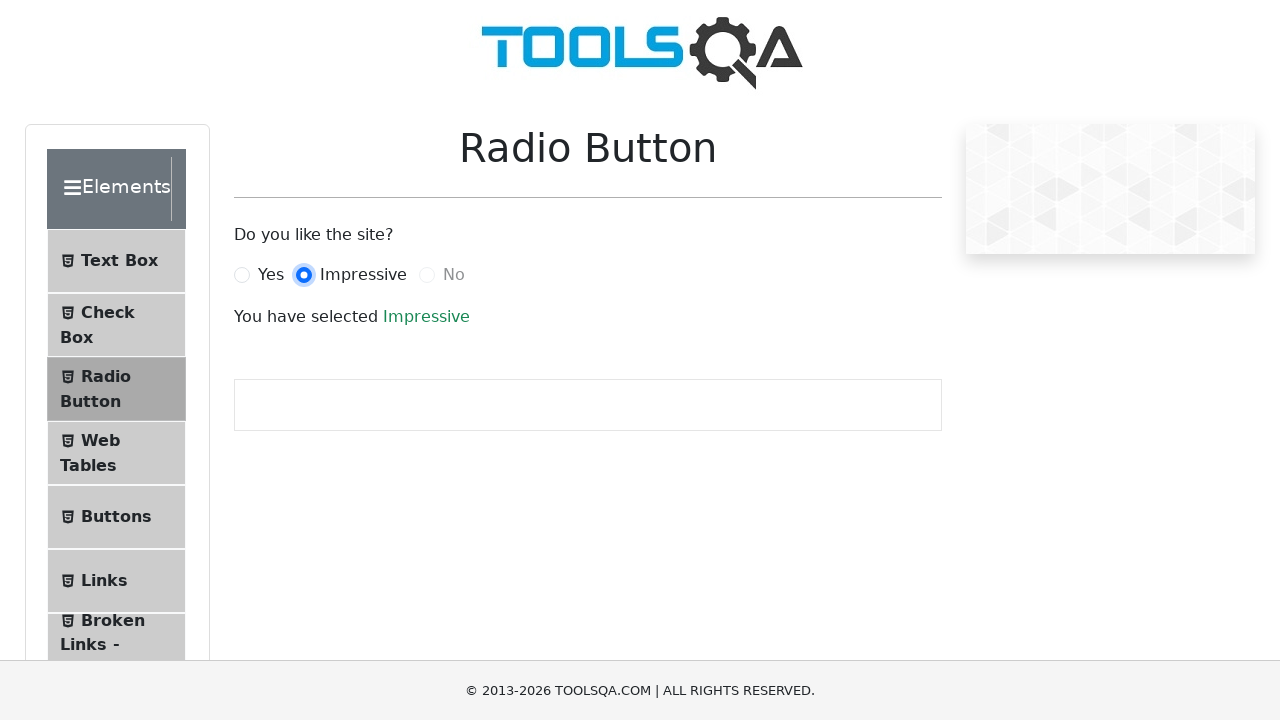